Tests a dream diary application by navigating through pages, clicking buttons, validating table data including dream counts and types, and verifying statistics on the summary page

Starting URL: https://arjitnigam.github.io/myDreams/

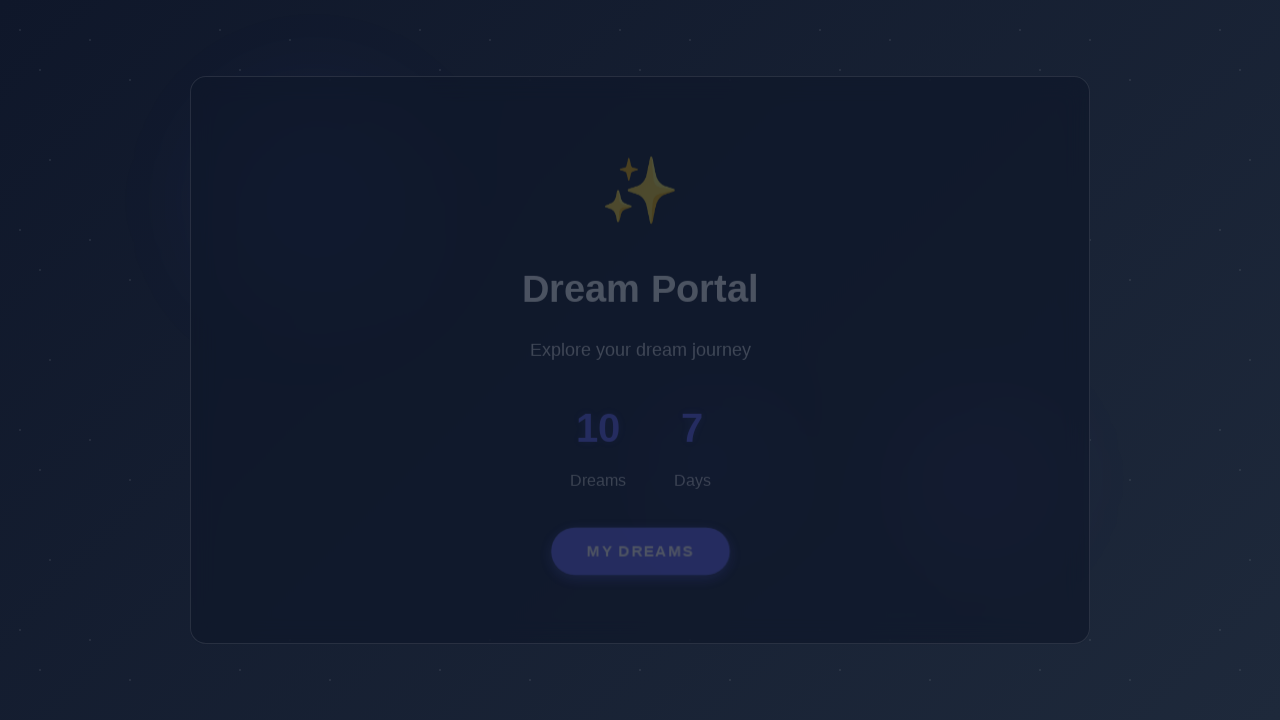

Loading animation disappeared
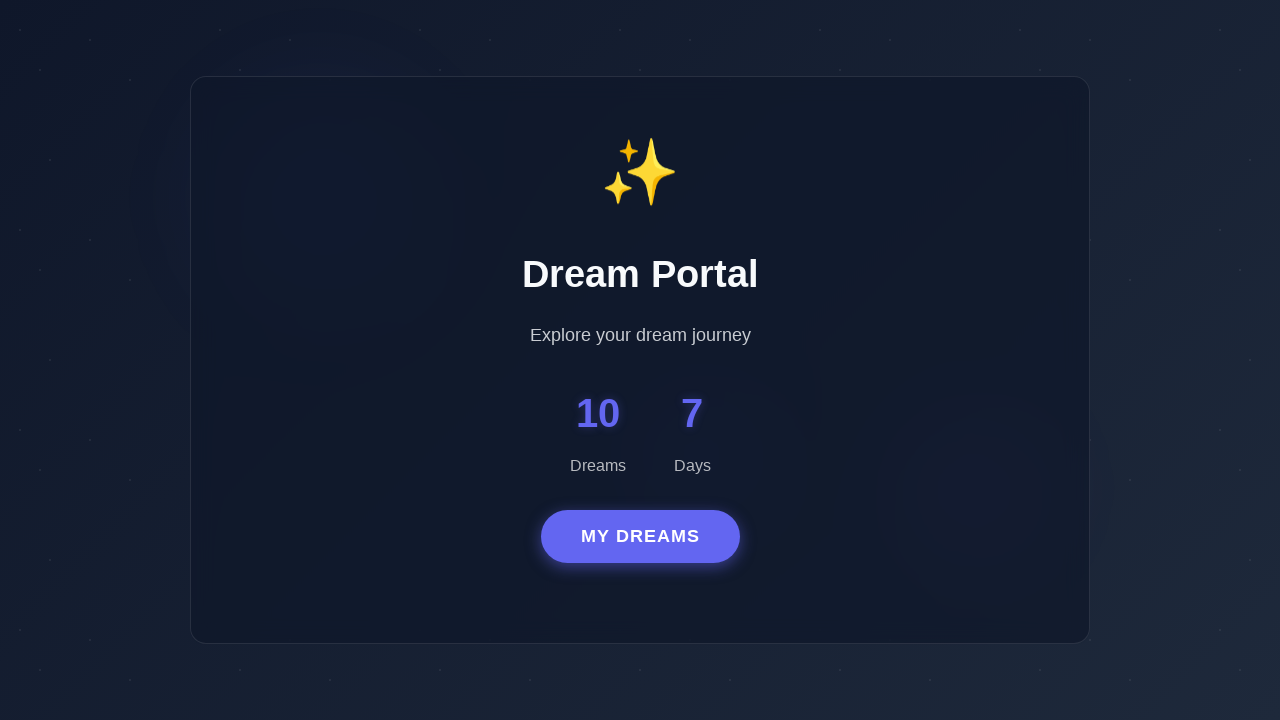

Clicked dream button at (640, 537) on #dreamButton
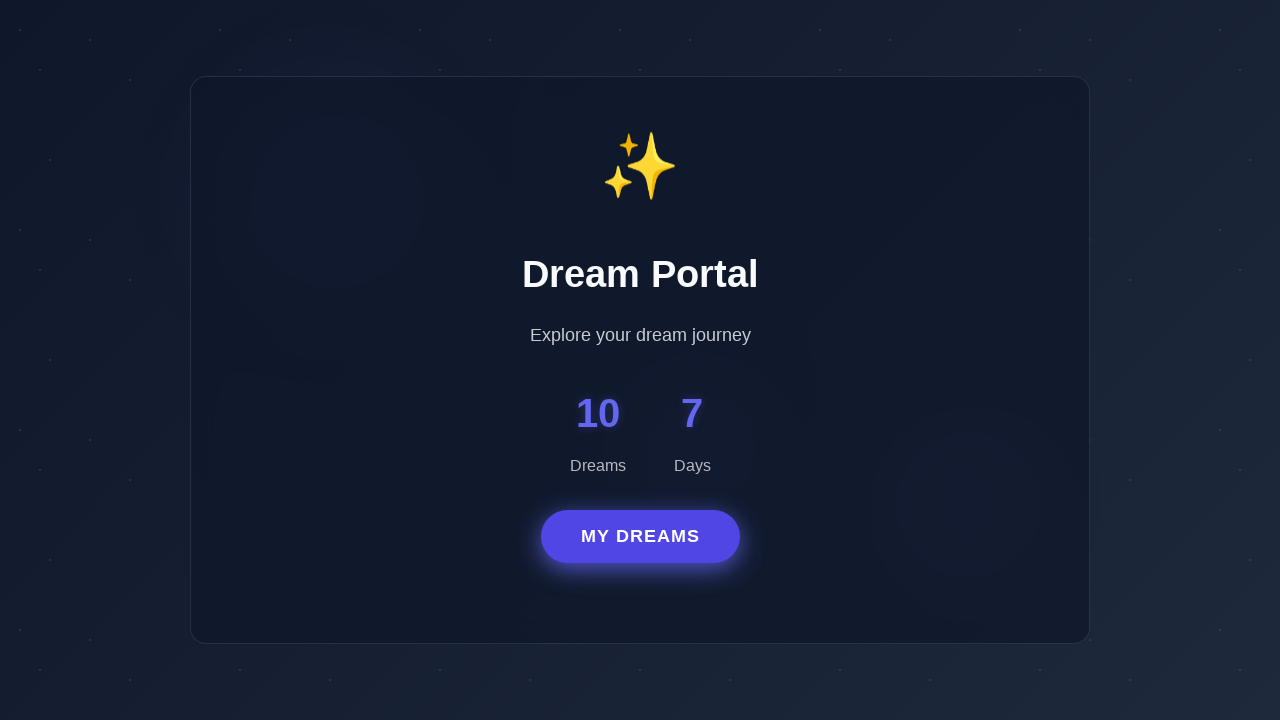

Navigated to dreams diary page
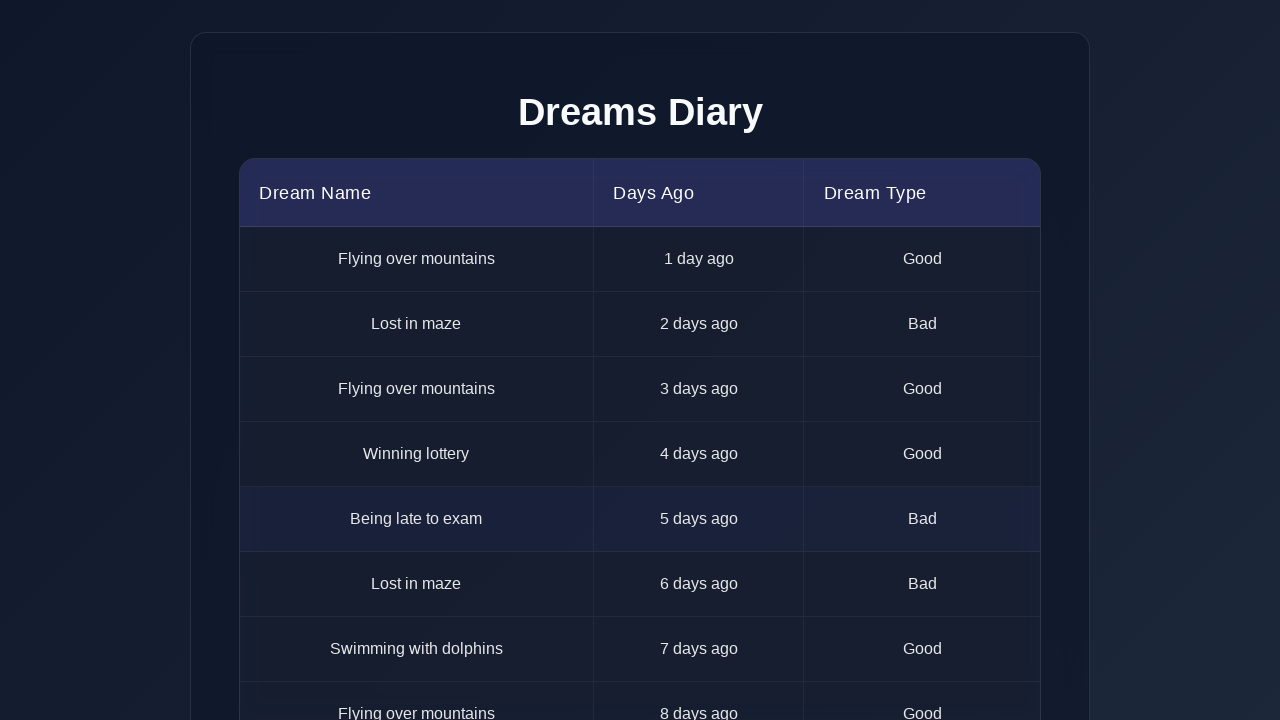

Dreams diary table loaded
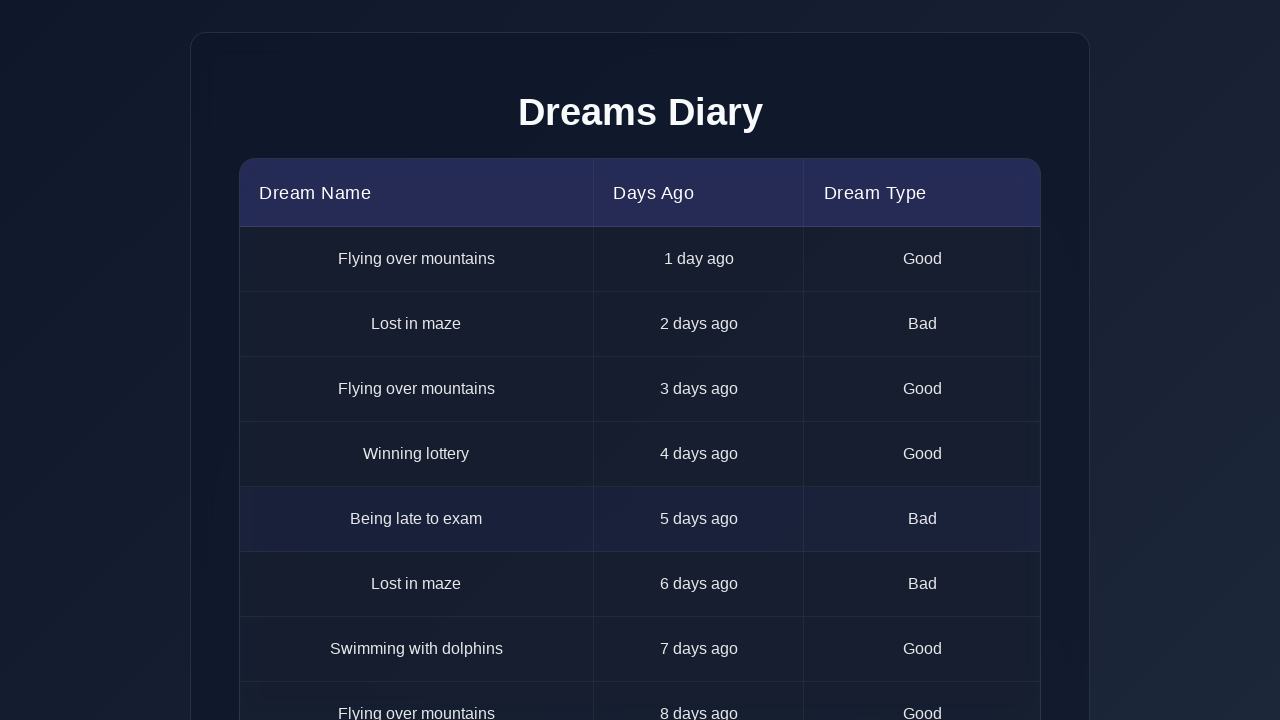

Retrieved 10 dream diary table rows
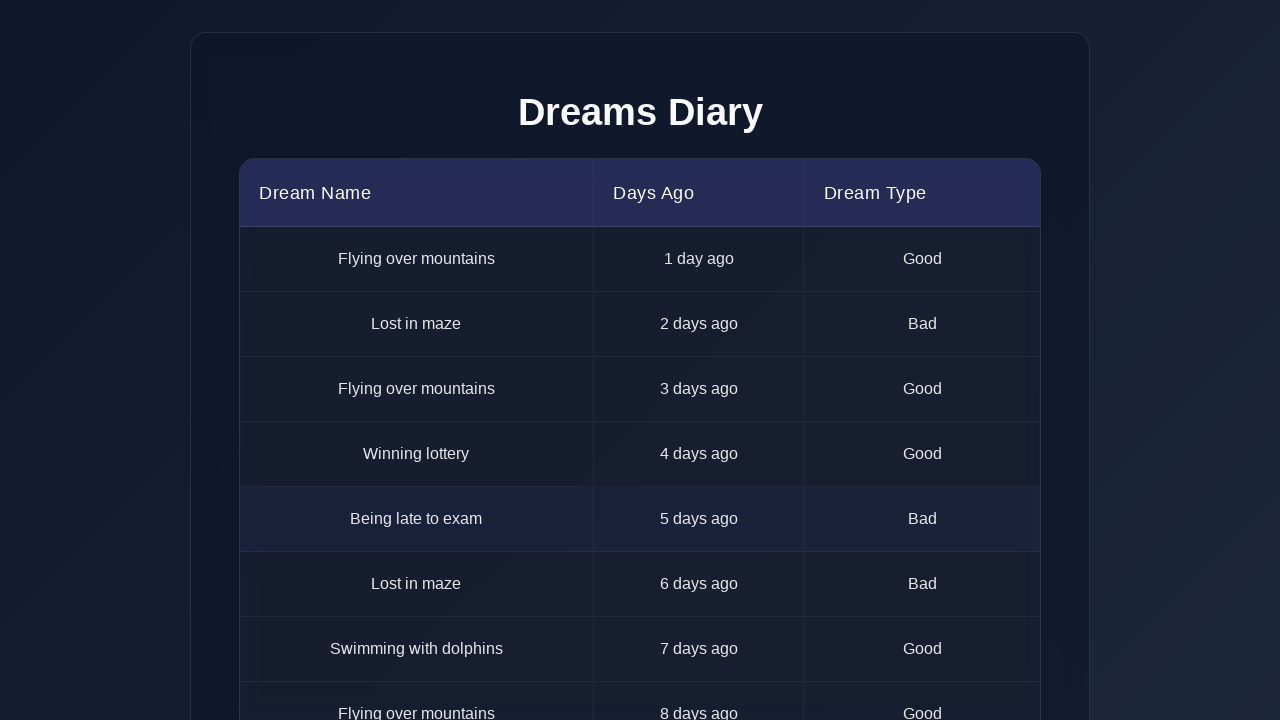

Analyzed dream diary data: 6 good dreams, 4 bad dreams
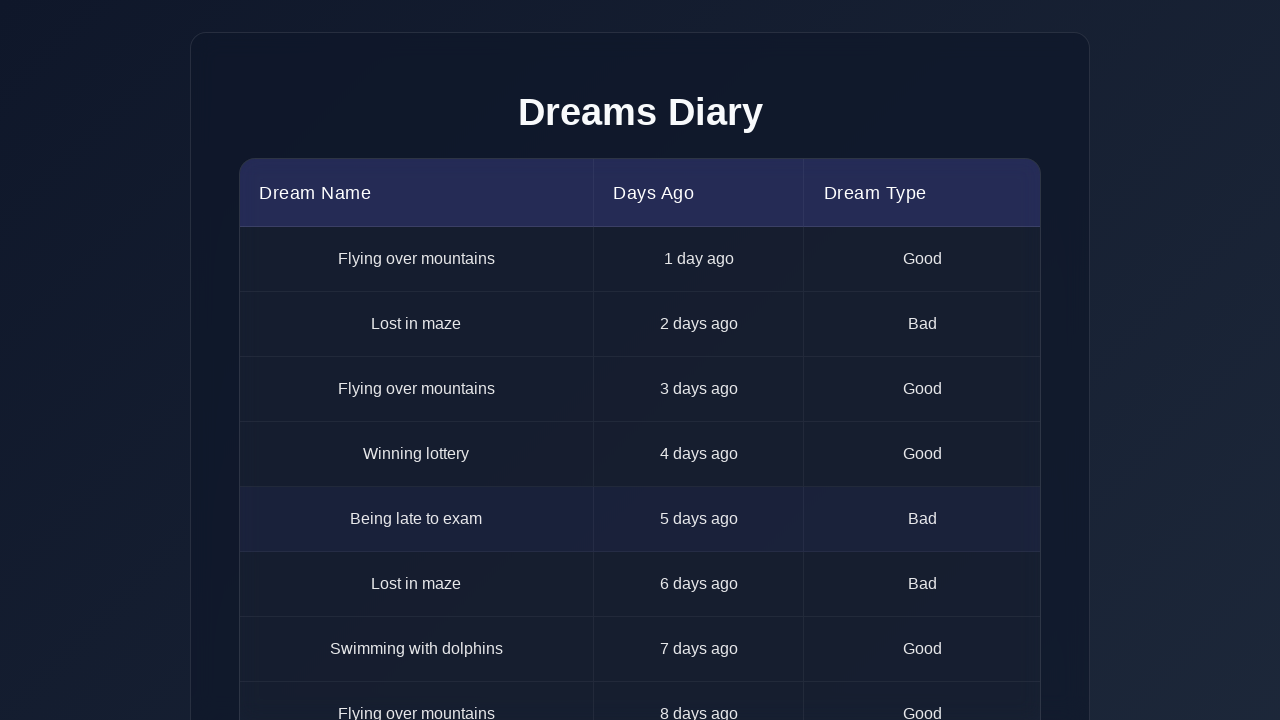

Identified 2 recurring dream titles
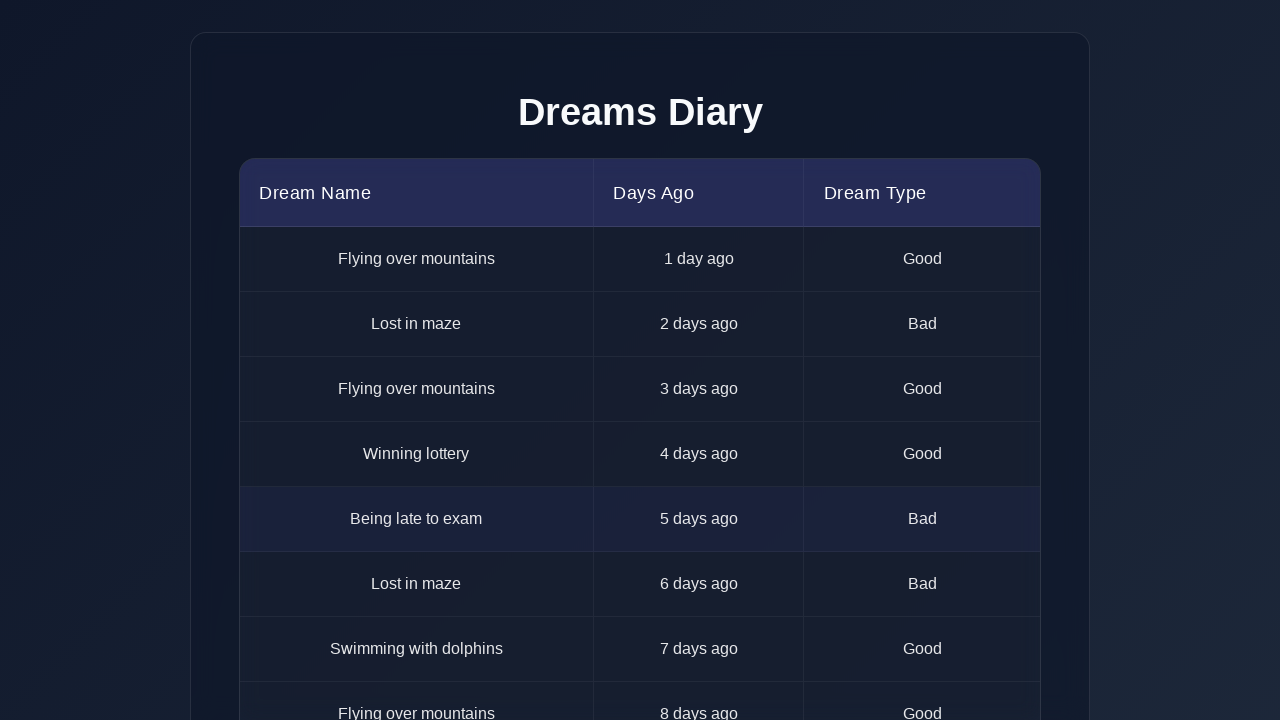

Navigated to dreams total/summary page
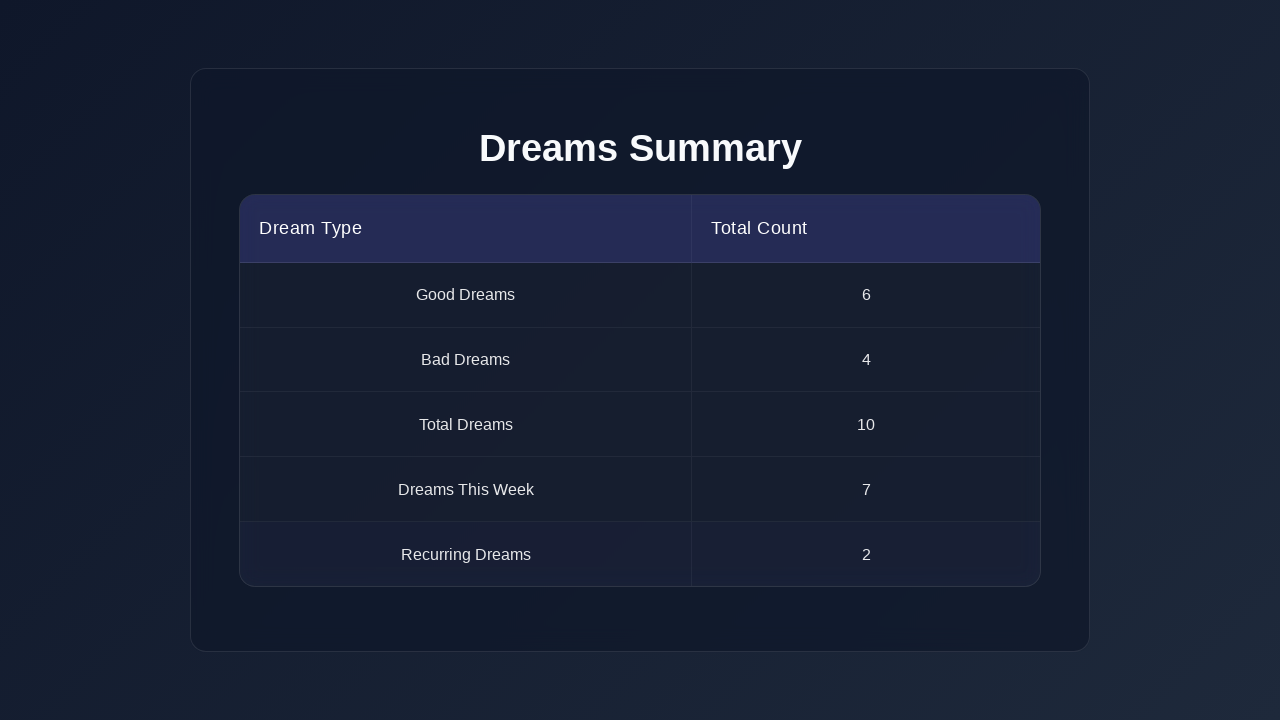

Dreams total statistics table loaded
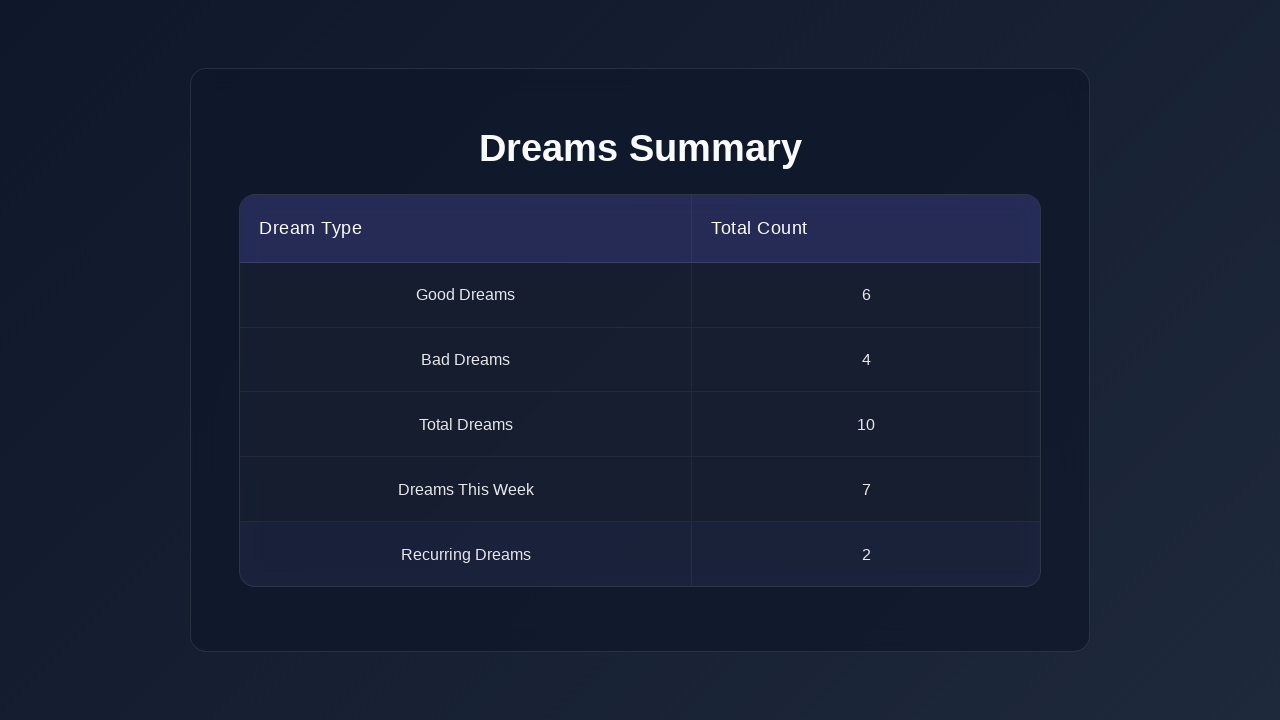

Retrieved 5 statistics rows from dreams total table
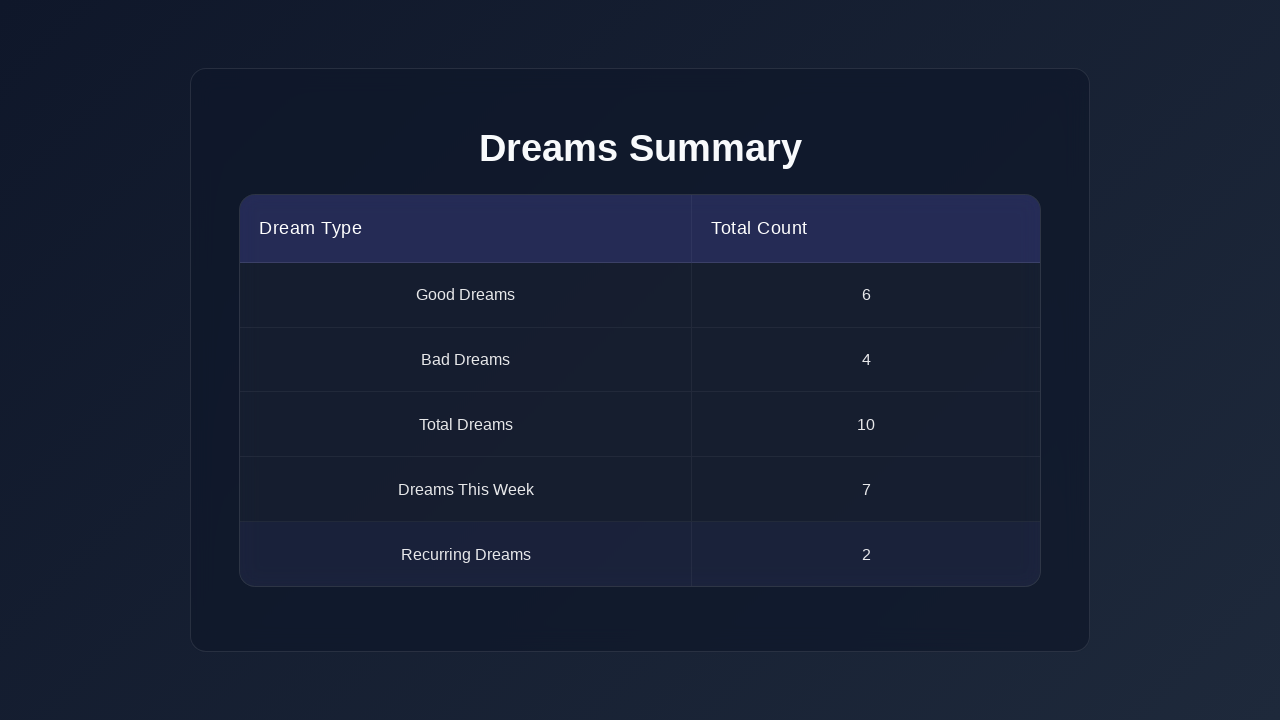

Validated all statistics in dreams total table
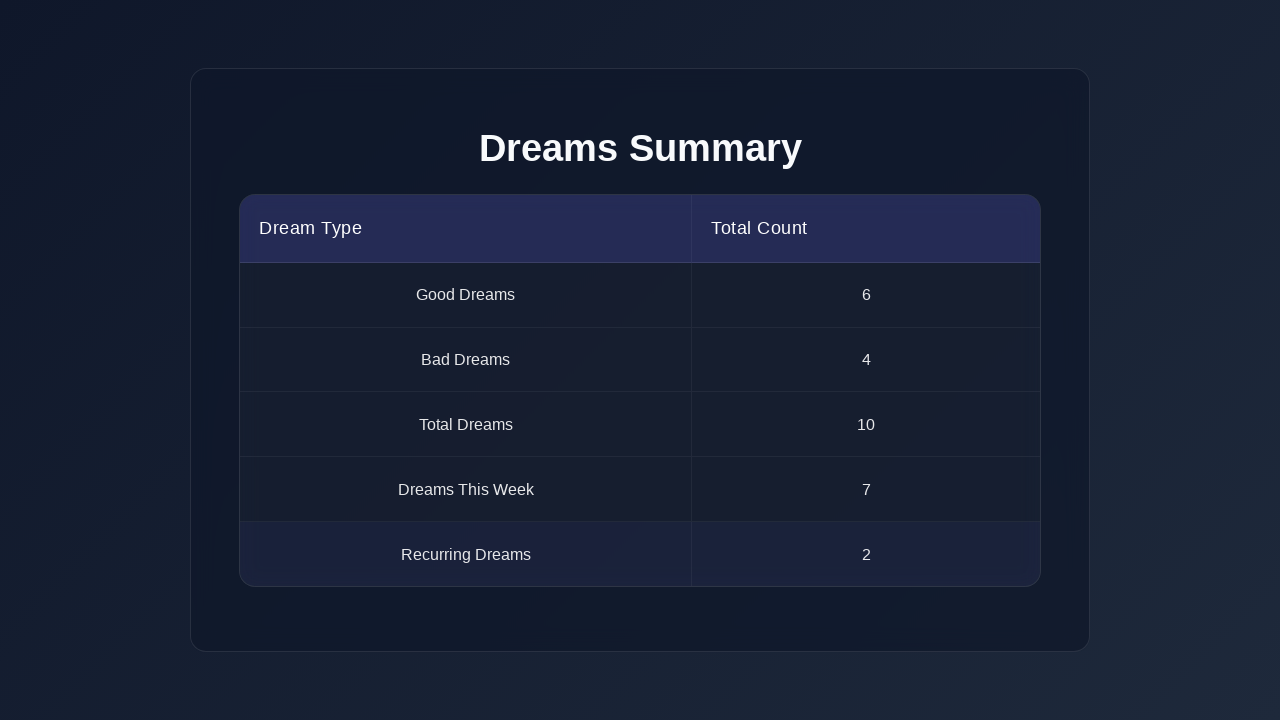

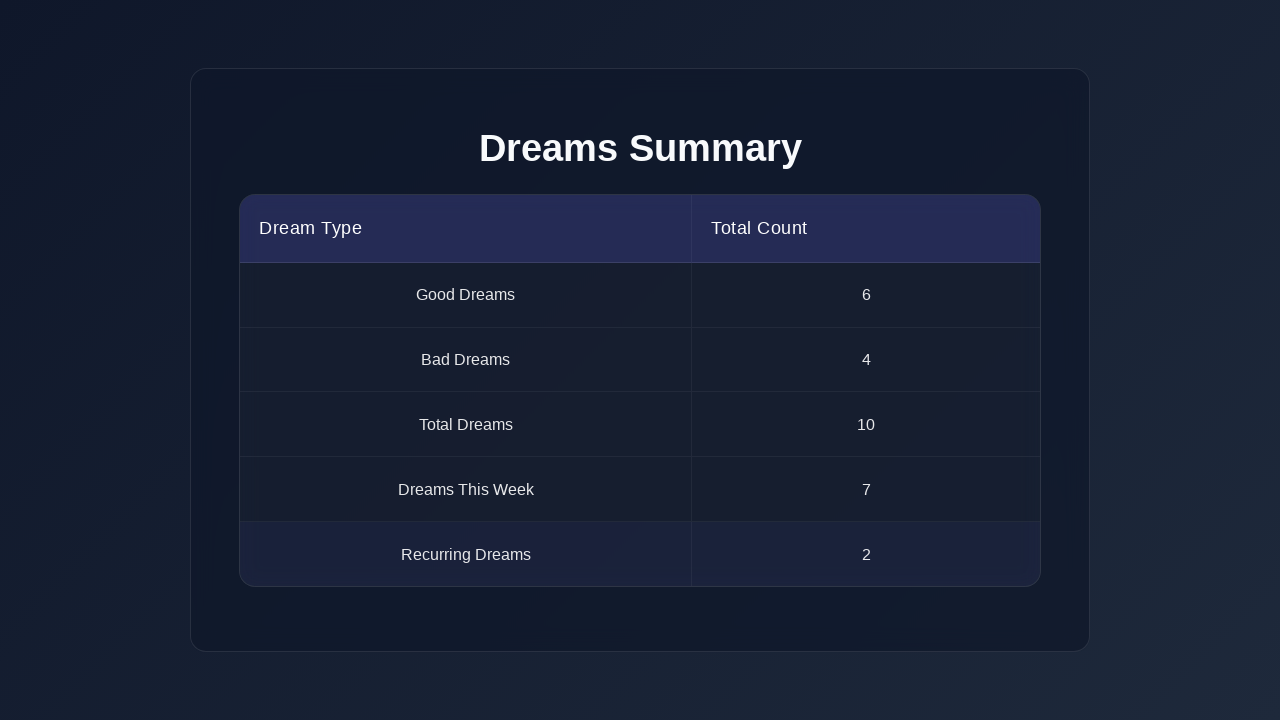